Tests interaction with a dropdown combobox element on a test automation practice page by clicking on it and verifying the dropdown content appears

Starting URL: https://testautomationpractice.blogspot.com/

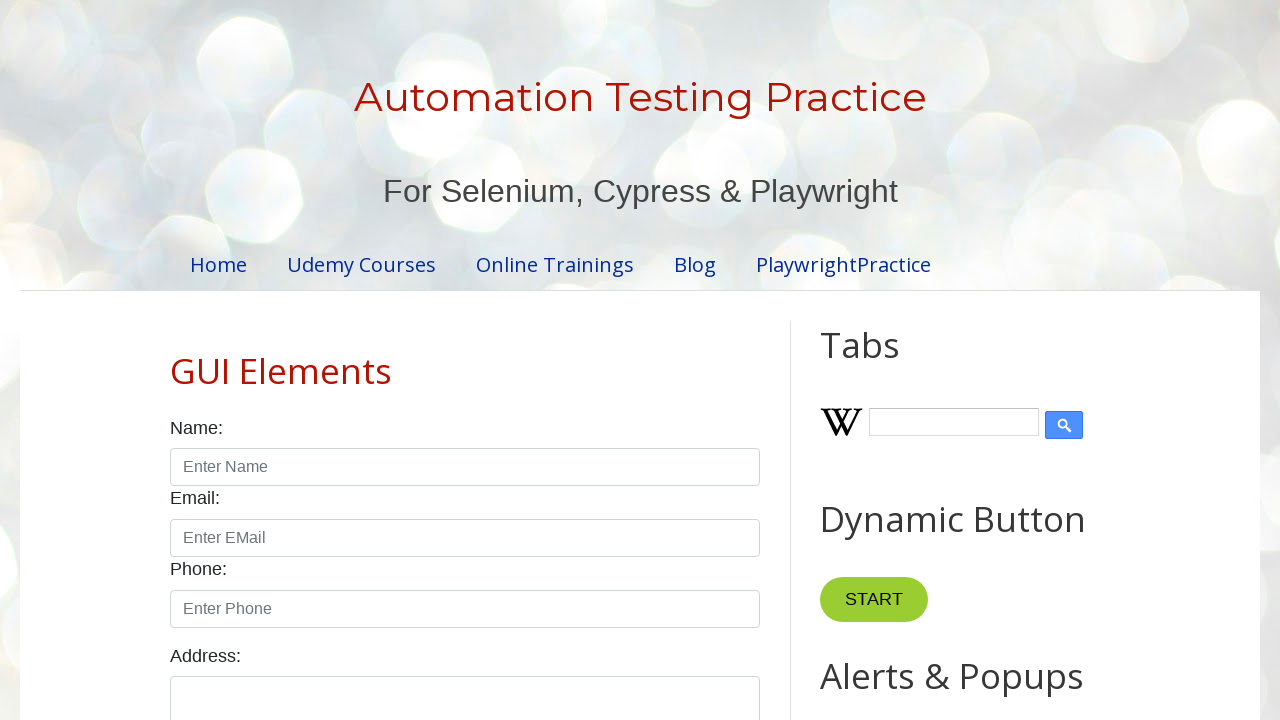

Clicked on the dropdown combobox input to open dropdown at (920, 360) on input#comboBox
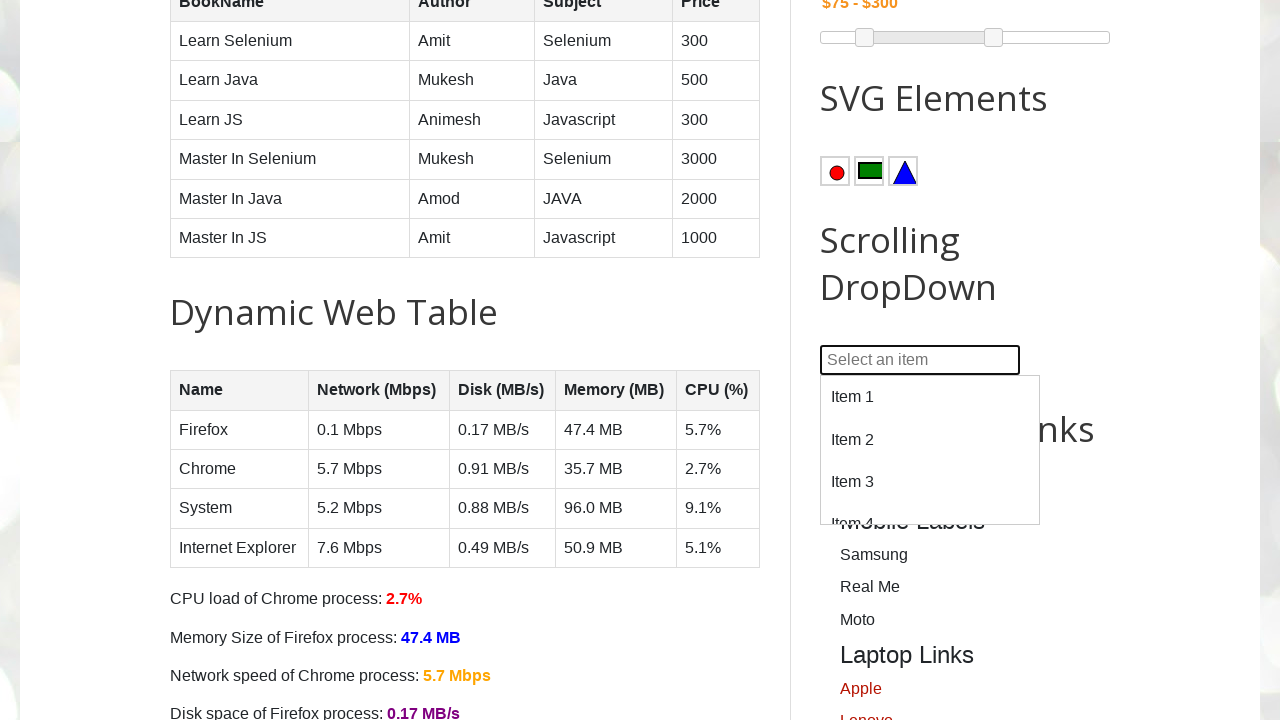

Dropdown content appeared and is visible
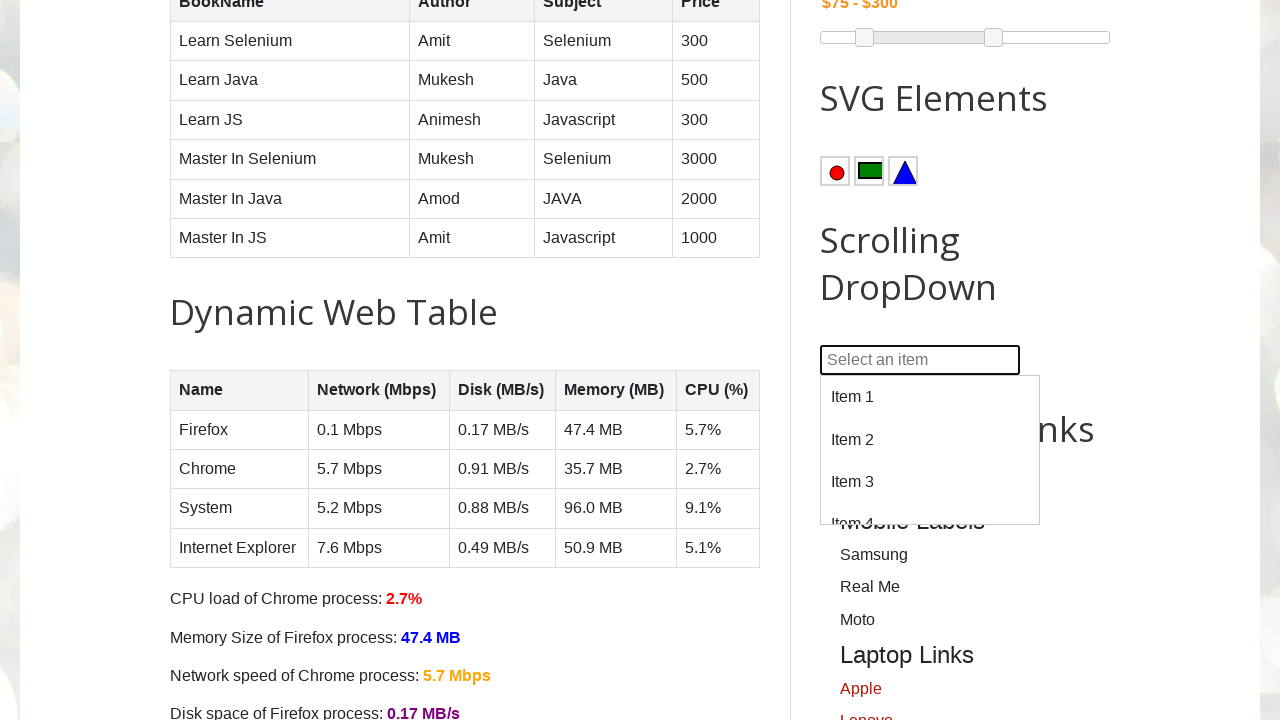

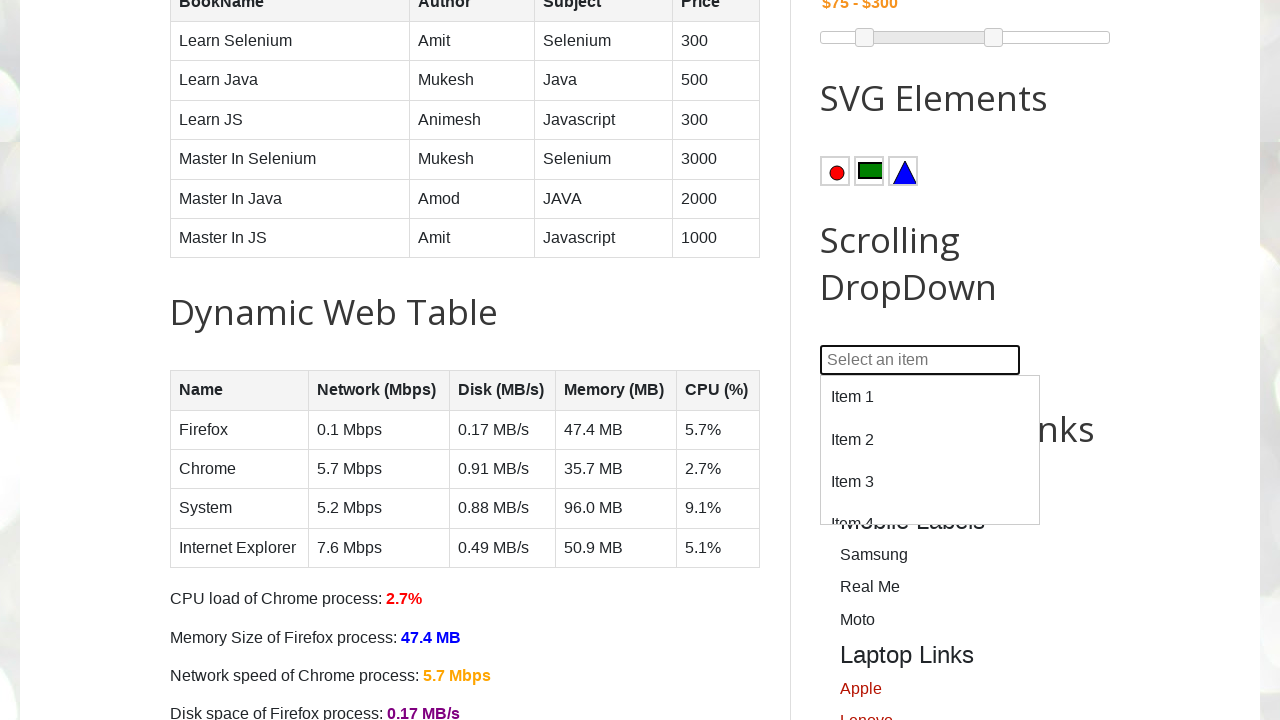